Tests hover functionality by hovering over an avatar image and verifying that additional user information (figcaption) becomes visible after the hover action.

Starting URL: http://the-internet.herokuapp.com/hovers

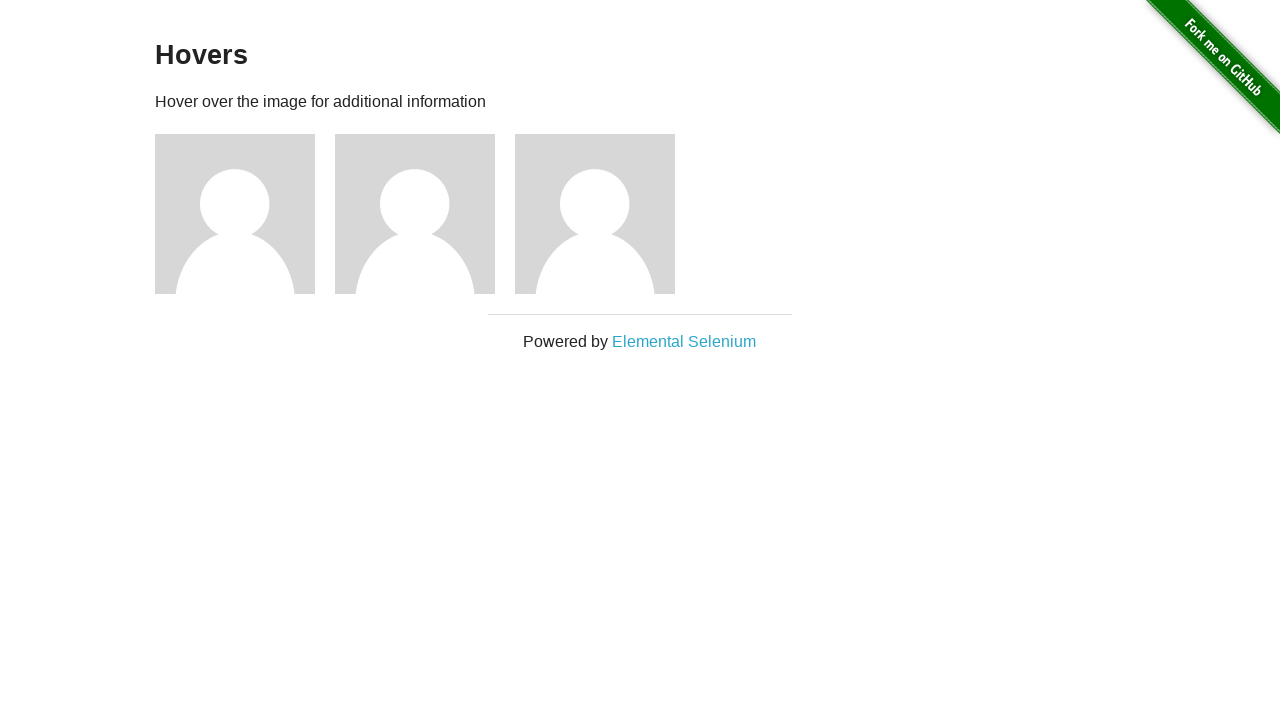

Hovered over the first avatar figure element at (245, 214) on .figure >> nth=0
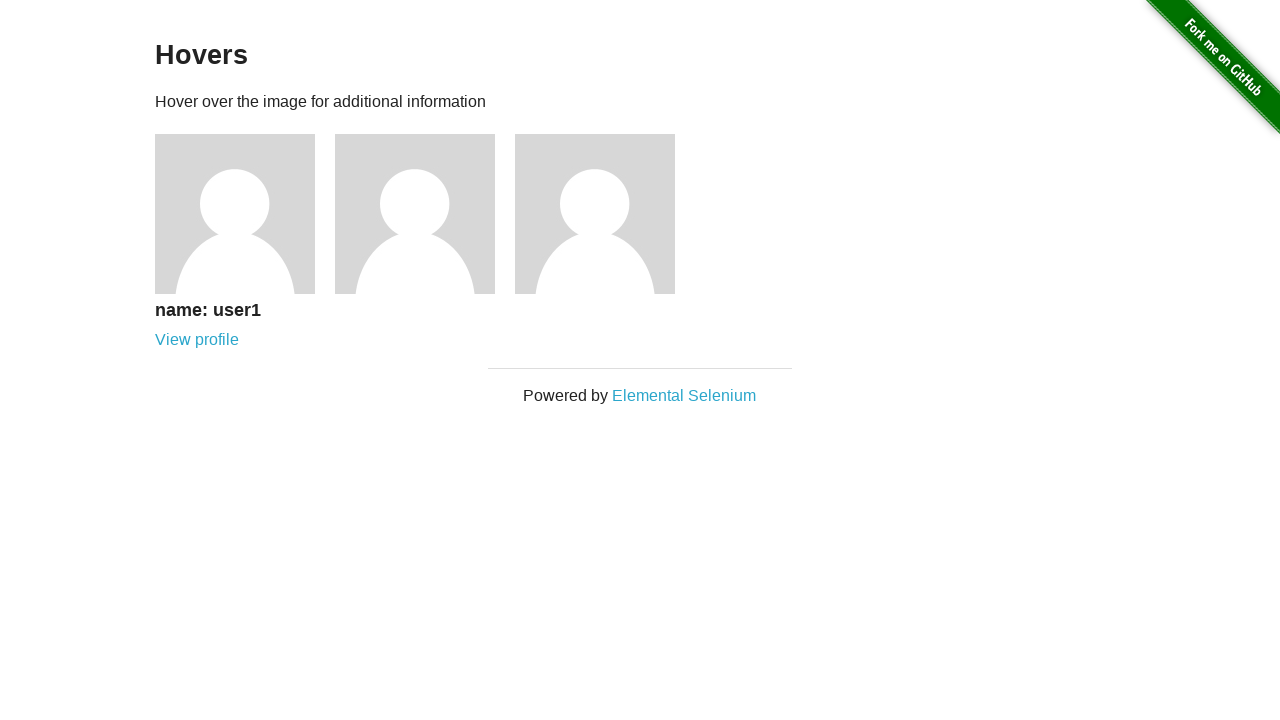

Figcaption element became visible after hover action
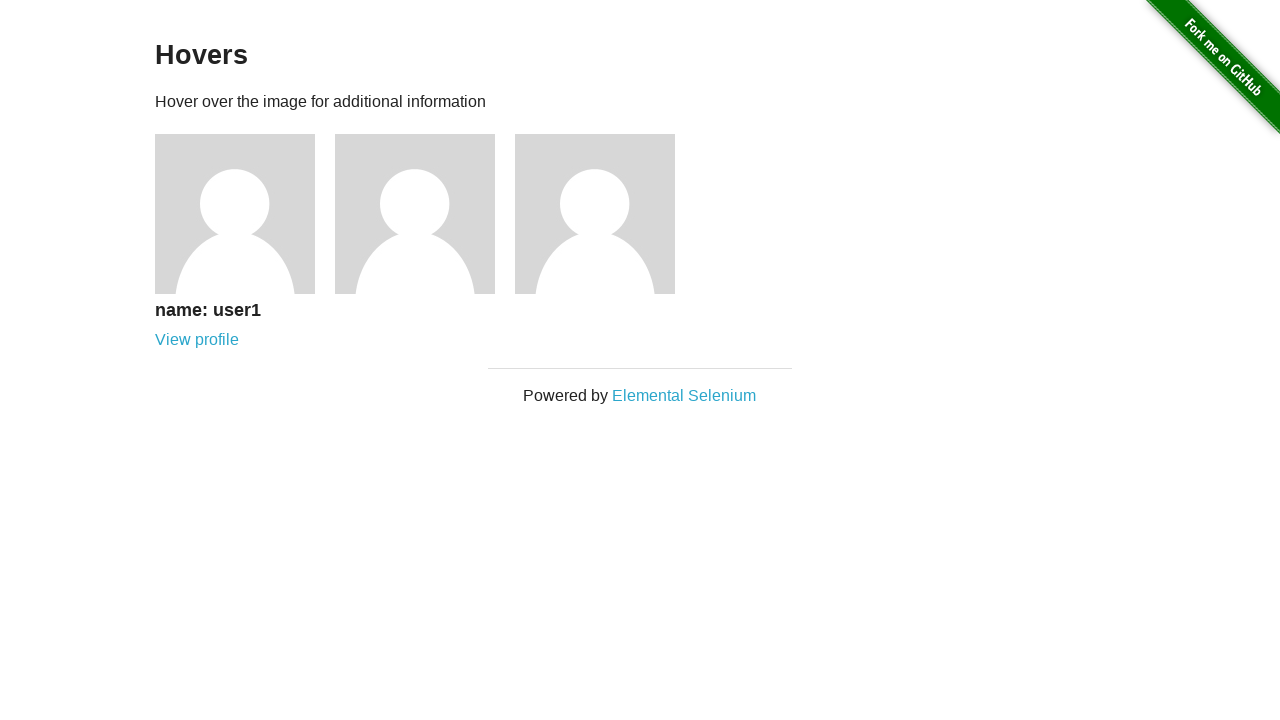

Verified that figcaption is visible on the page
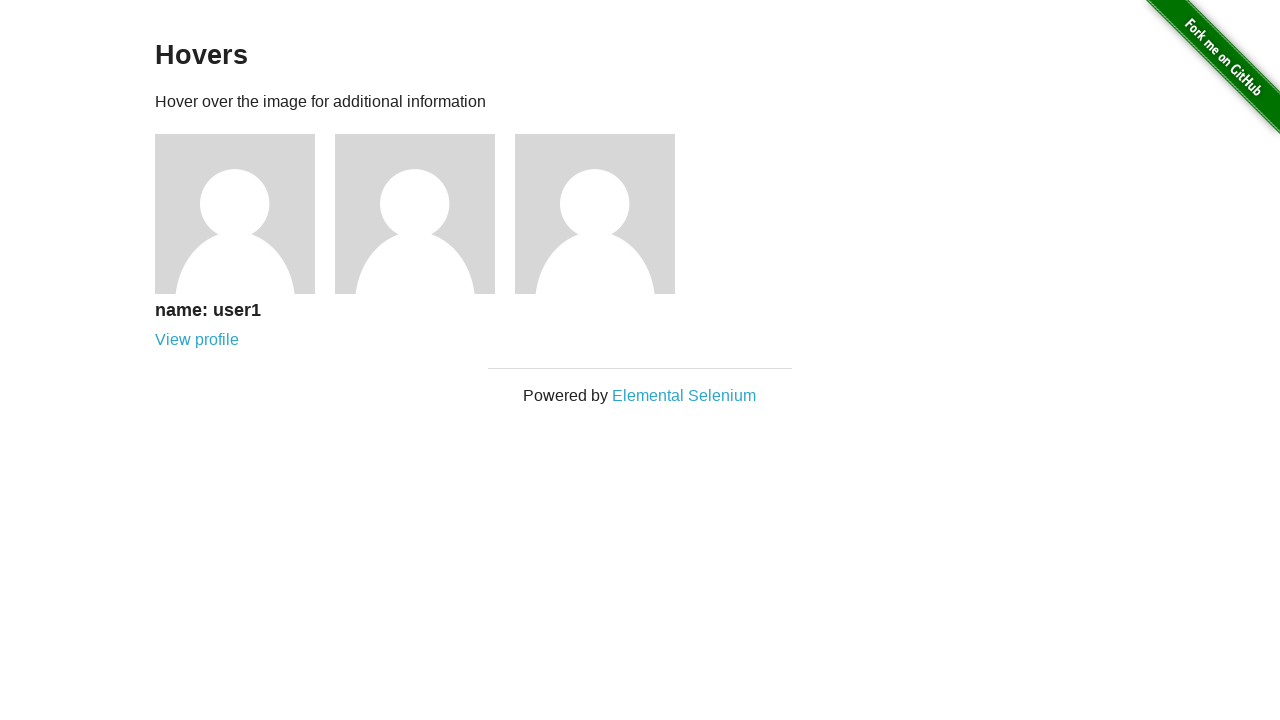

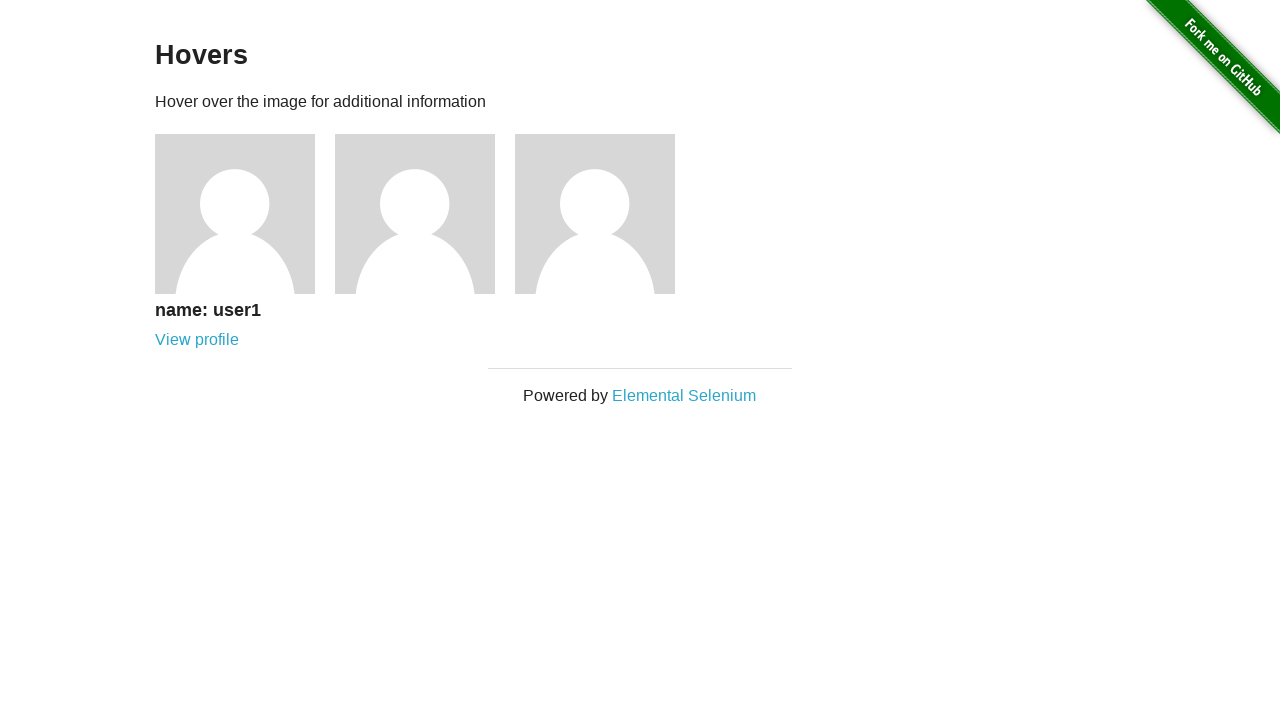